Tests dynamic loading by navigating to Example 1, verifying that "Hello World!" text is initially hidden, clicking Start button, and verifying it becomes visible after loading

Starting URL: https://the-internet.herokuapp.com/dynamic_loading

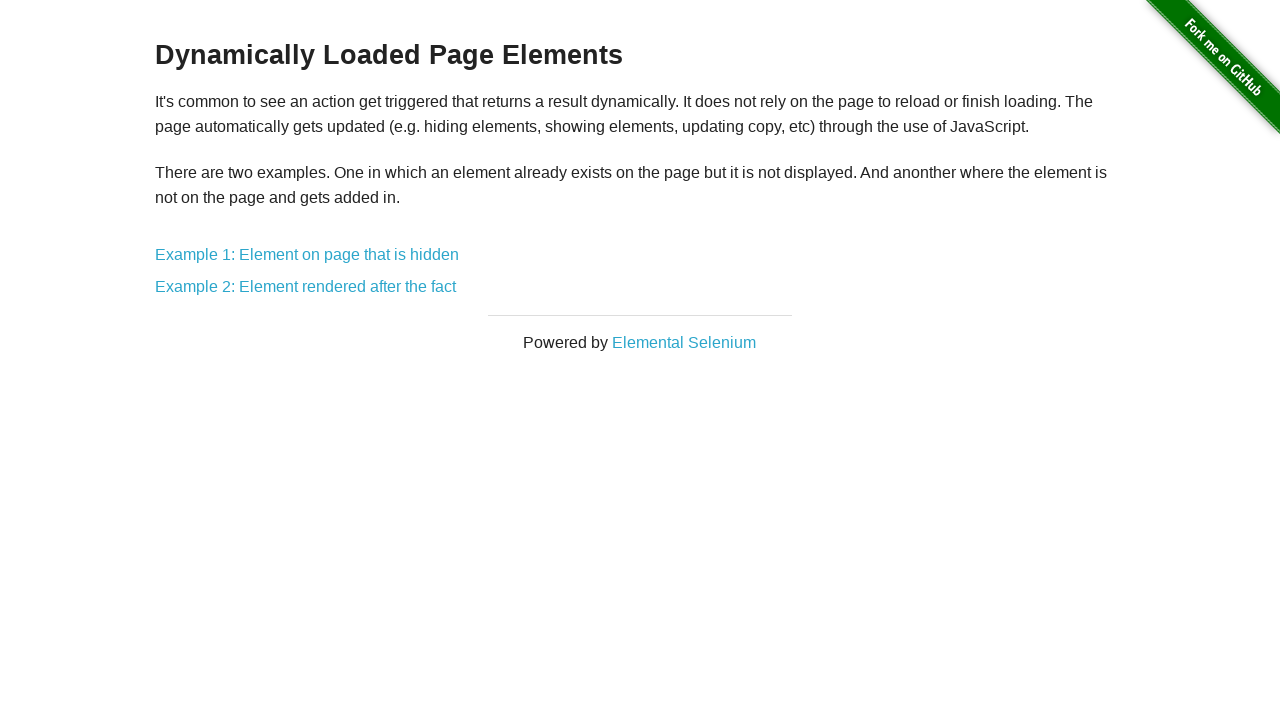

Clicked on Example 1 link to navigate to dynamic loading test at (307, 255) on text=Example 1: Element on page that is hidden
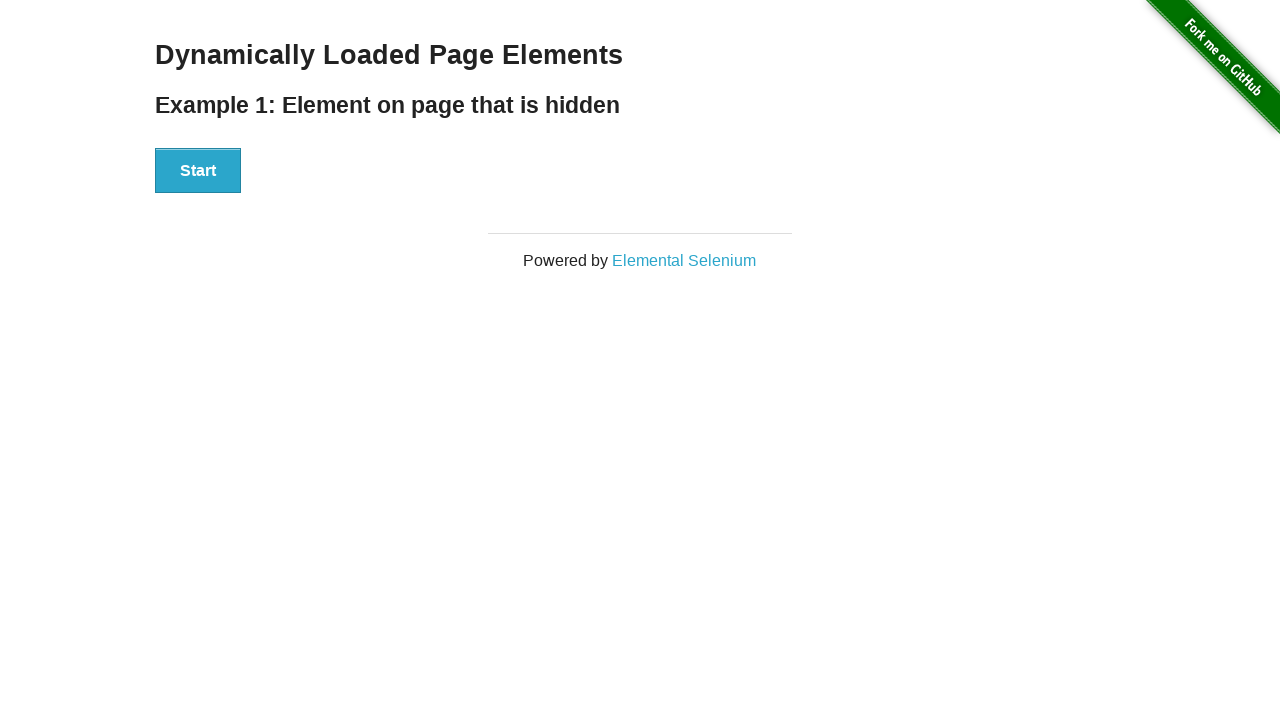

Located the Hello World element on the page
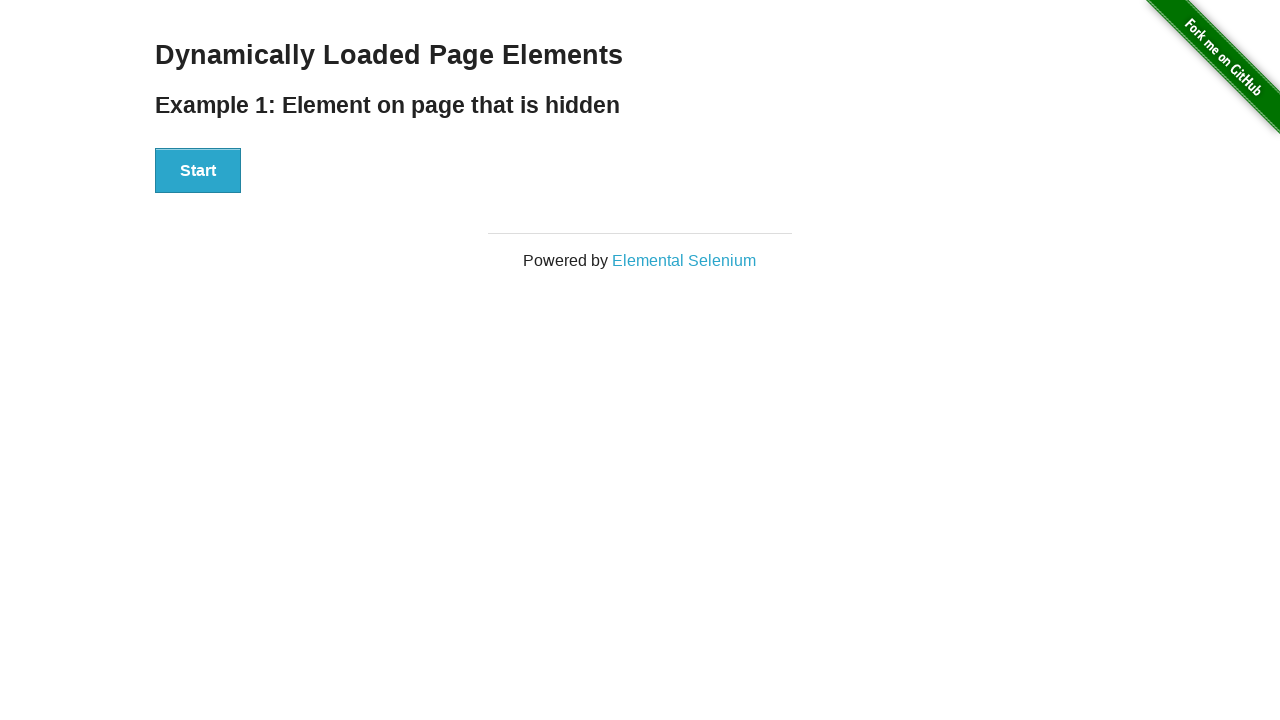

Verified that Hello World text is initially hidden
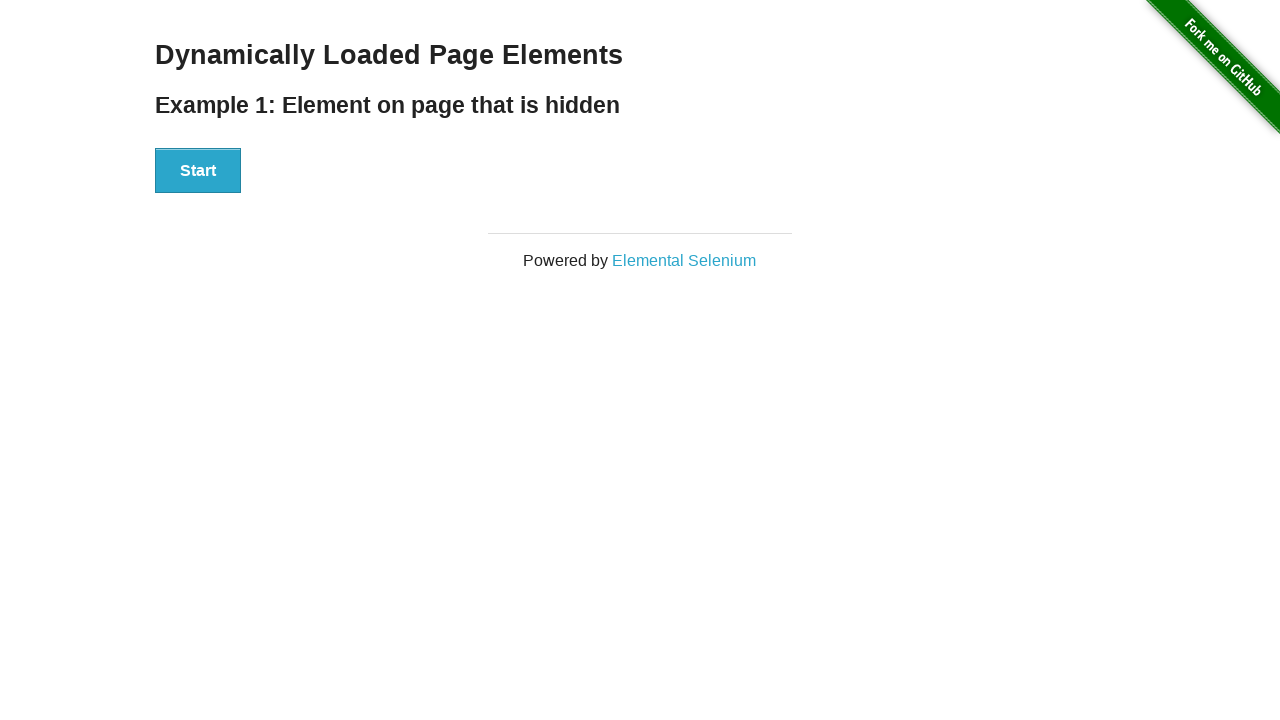

Clicked the Start button to trigger dynamic loading at (198, 171) on xpath=//button[text()='Start']
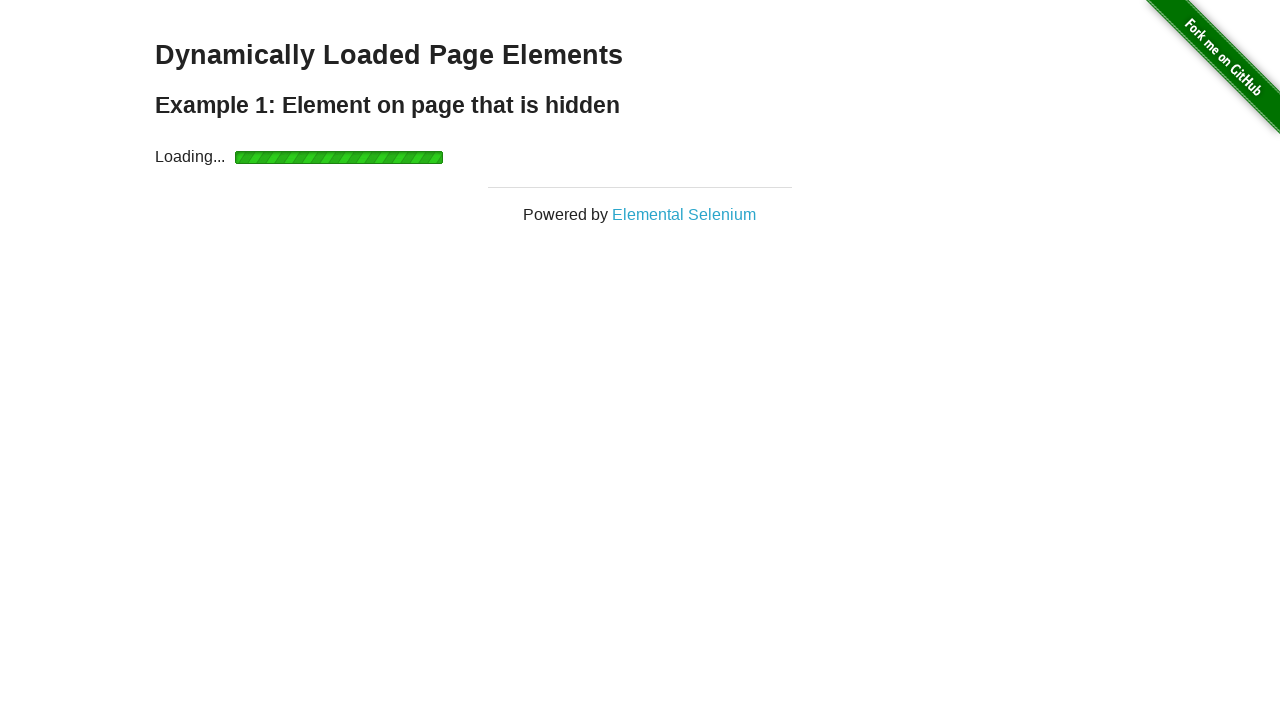

Waited for Hello World element to become visible after loading
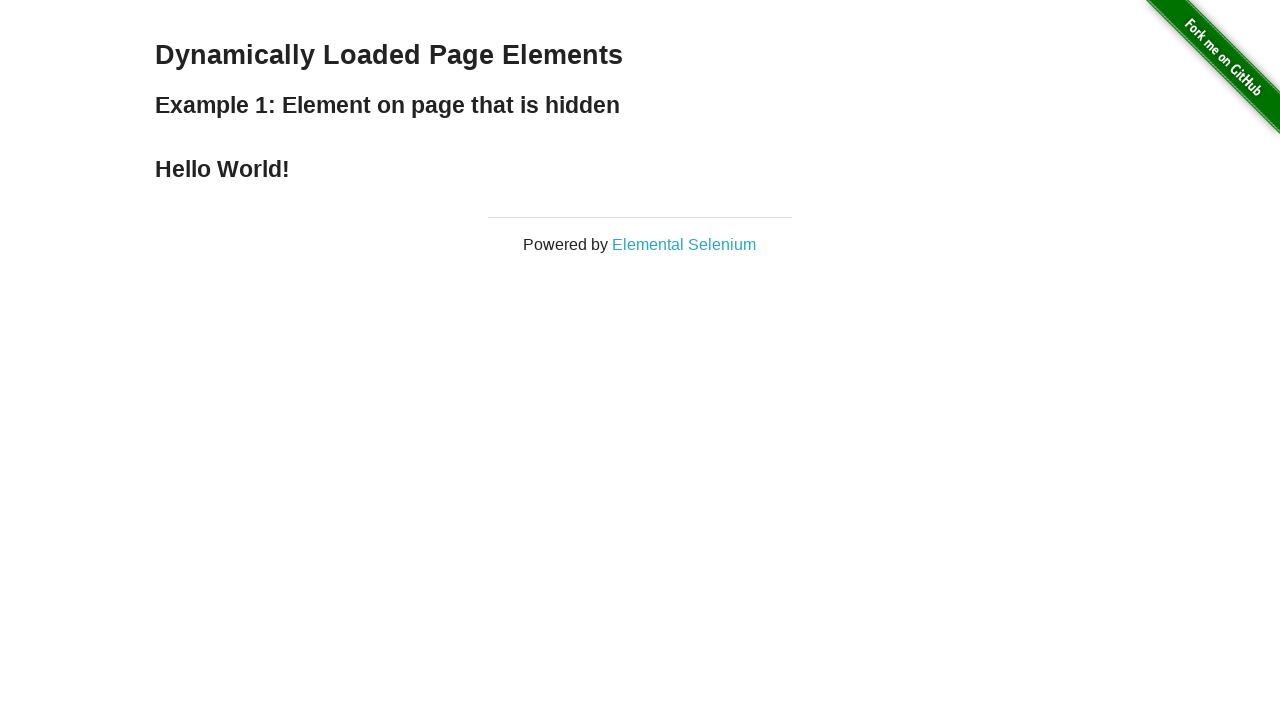

Verified that Hello World text is now visible after loading completed
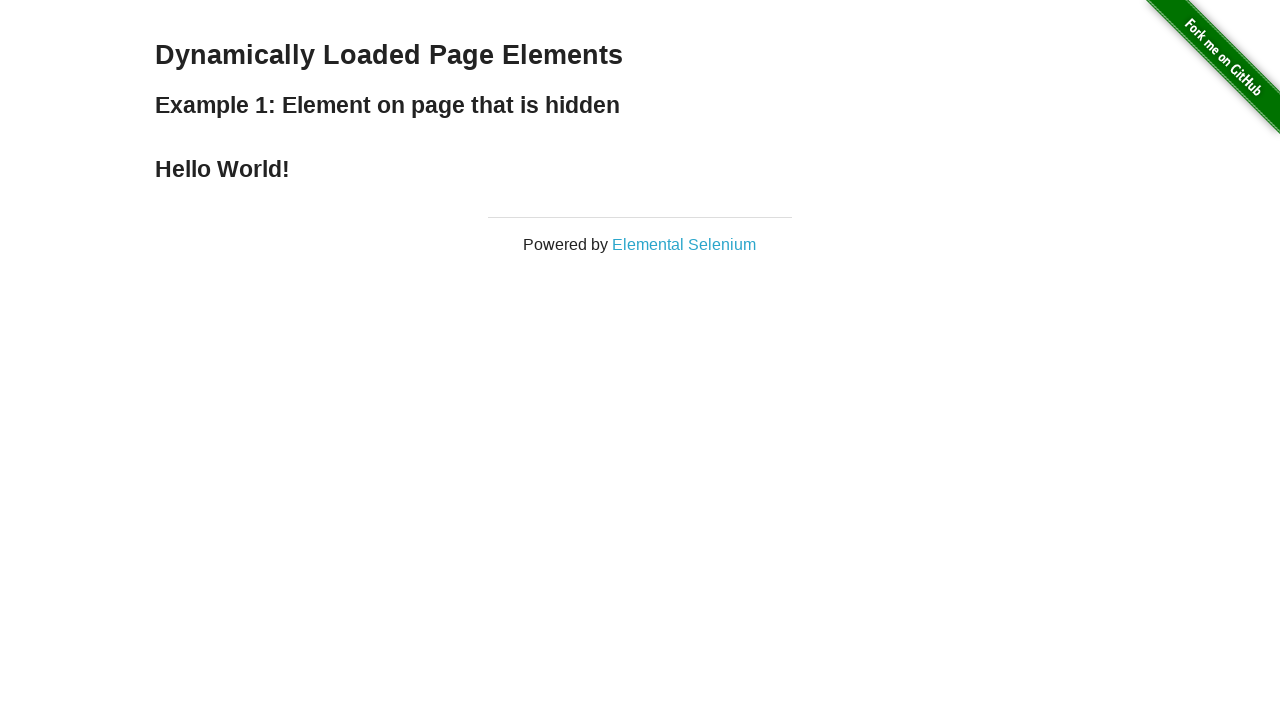

Retrieved the text content of Hello World element
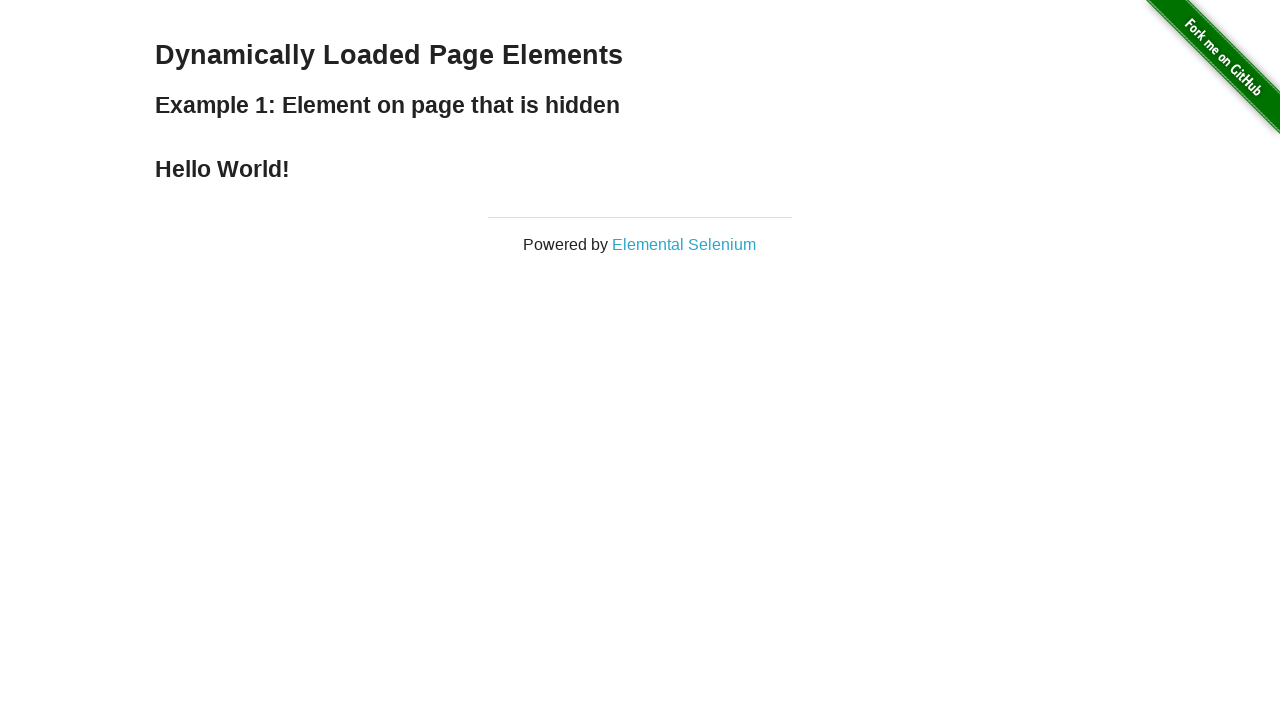

Verified that the text content is exactly 'Hello World!'
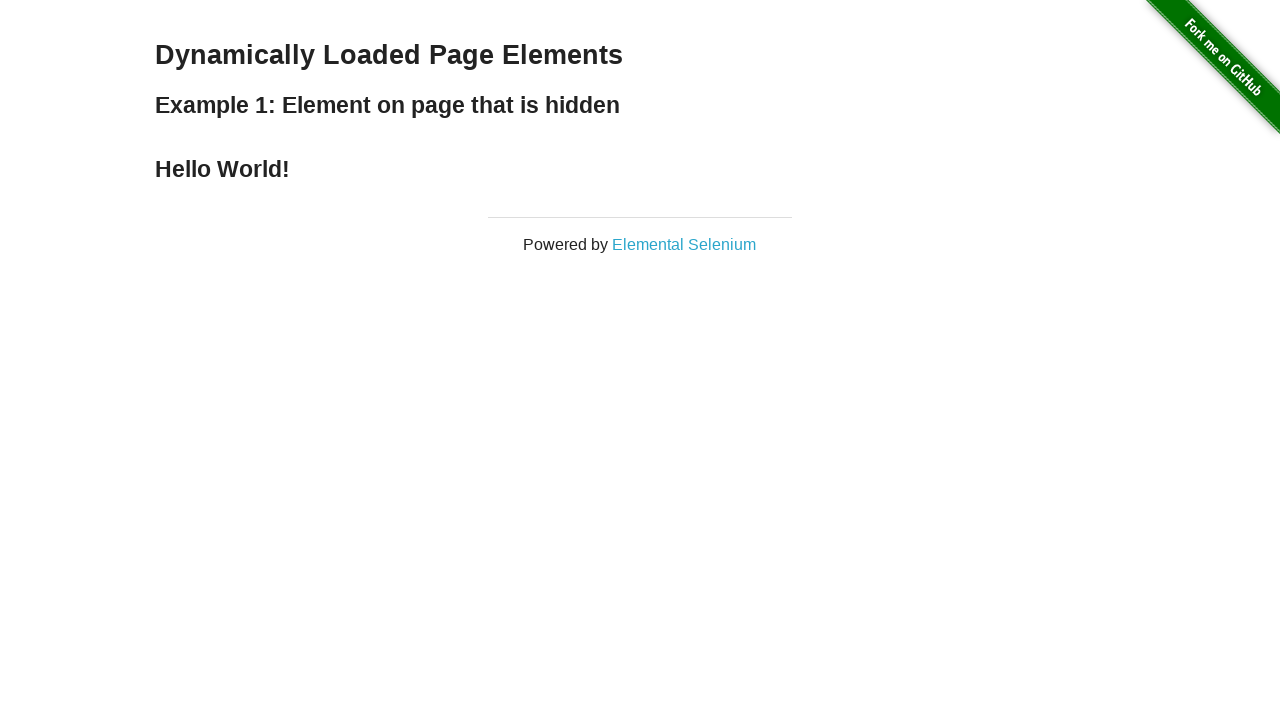

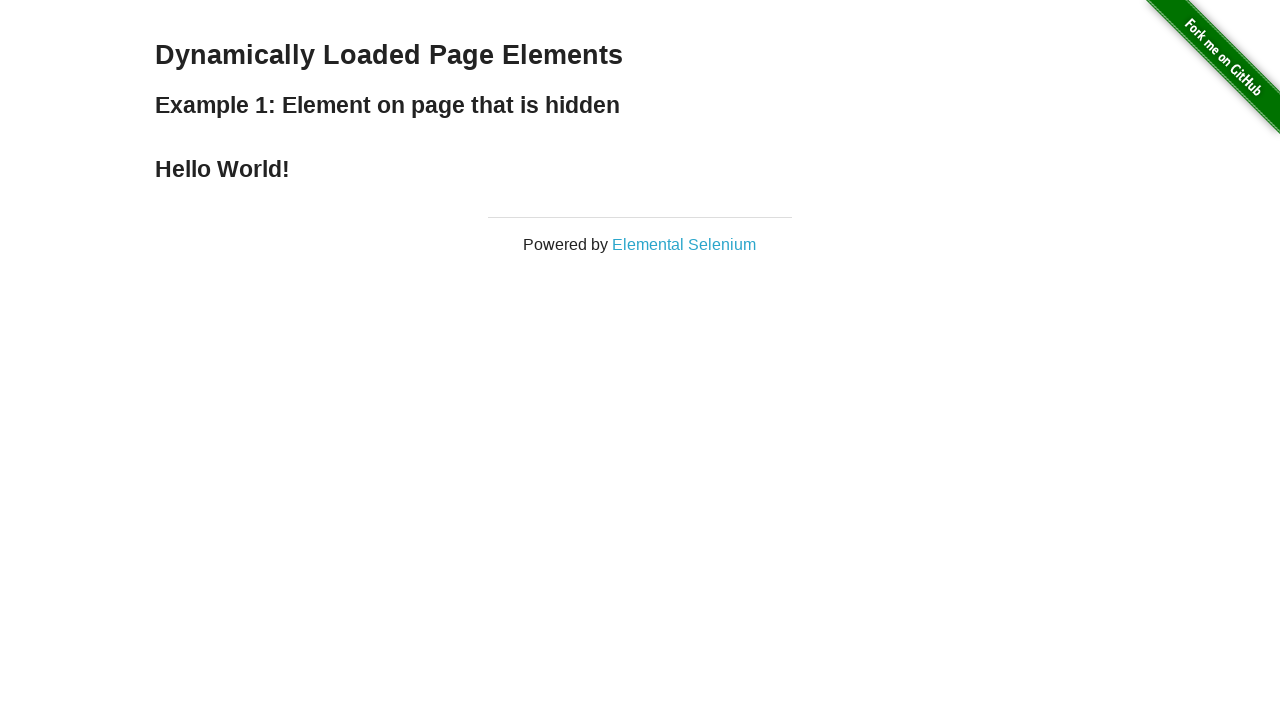